Tests train search functionality on erail.in by entering source station (MAS/Chennai) and destination station (TPJ/Tiruchirapalli), then filtering results and verifying the train list loads.

Starting URL: https://erail.in

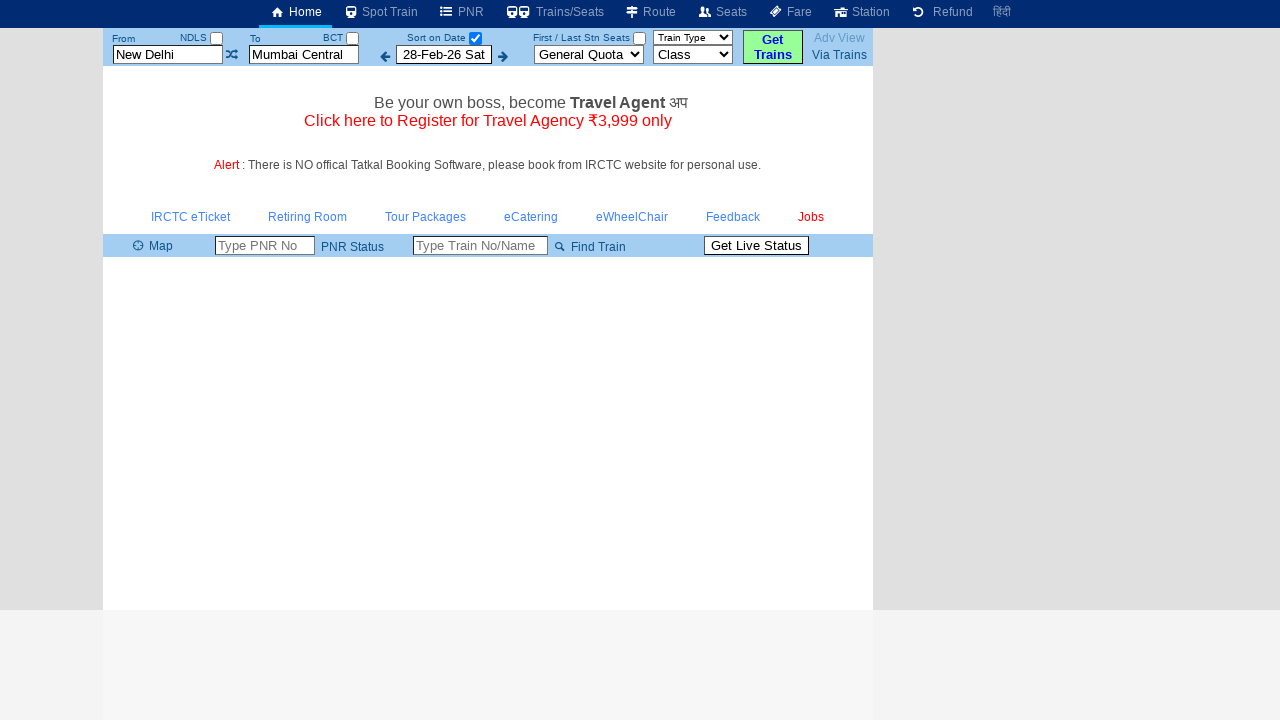

Cleared the 'From' station field on #txtStationFrom
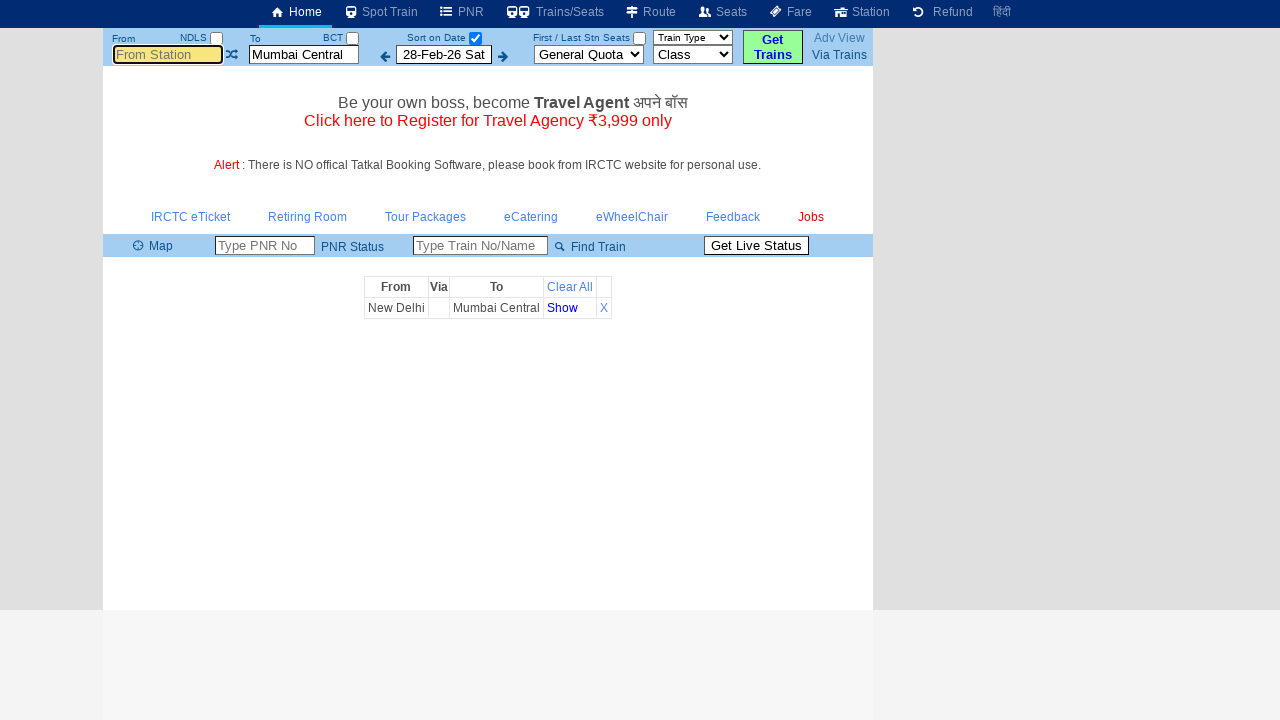

Filled 'From' station field with 'MAS' (Chennai) on #txtStationFrom
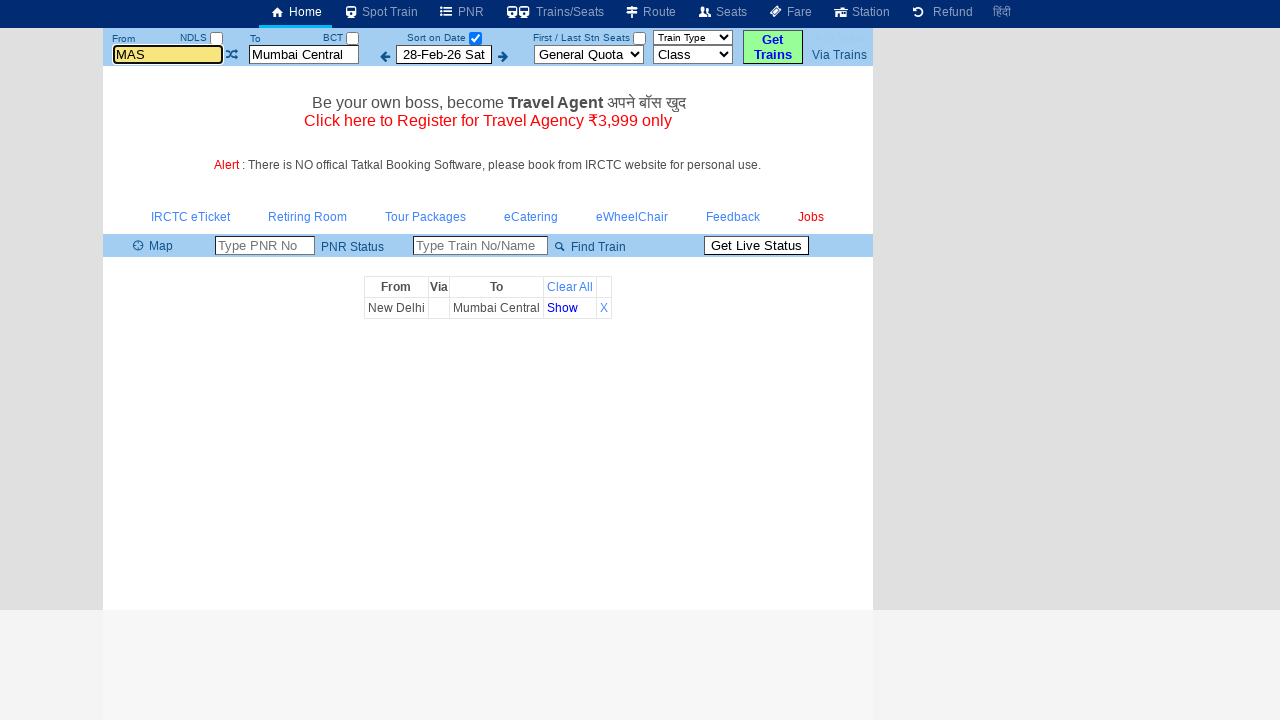

Pressed Enter to confirm source station selection on #txtStationFrom
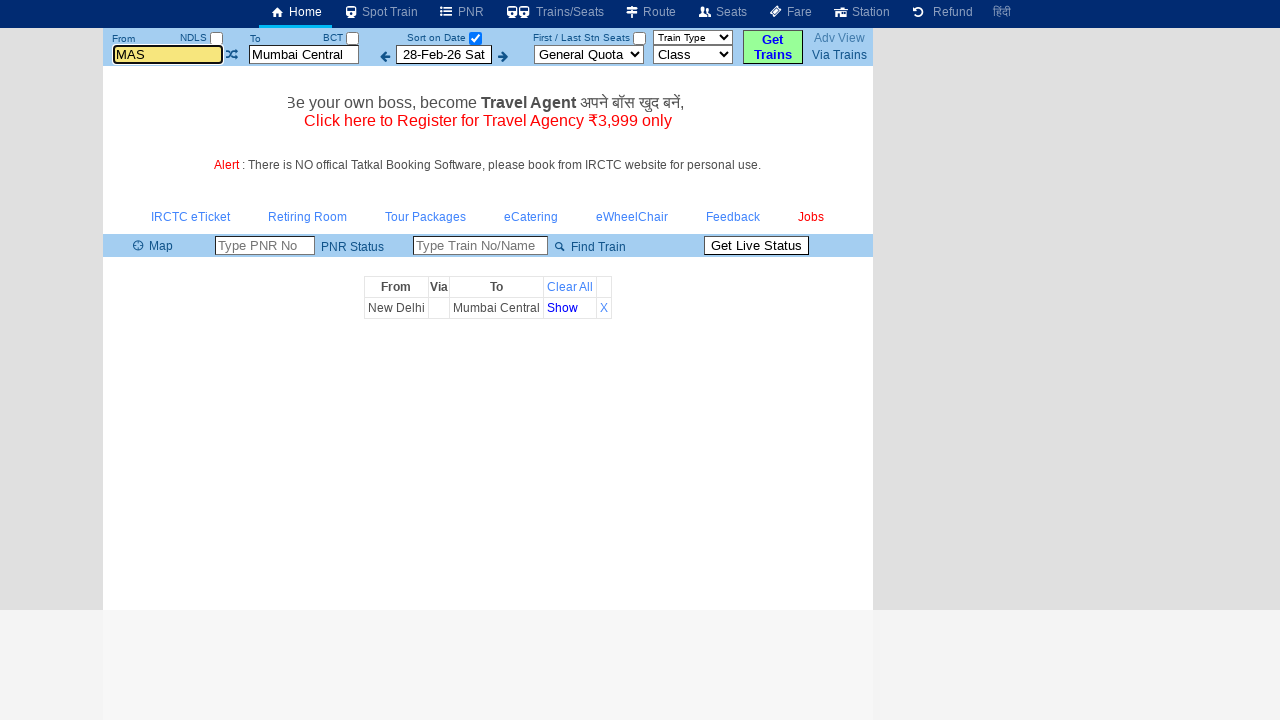

Cleared the 'To' station field on #txtStationTo
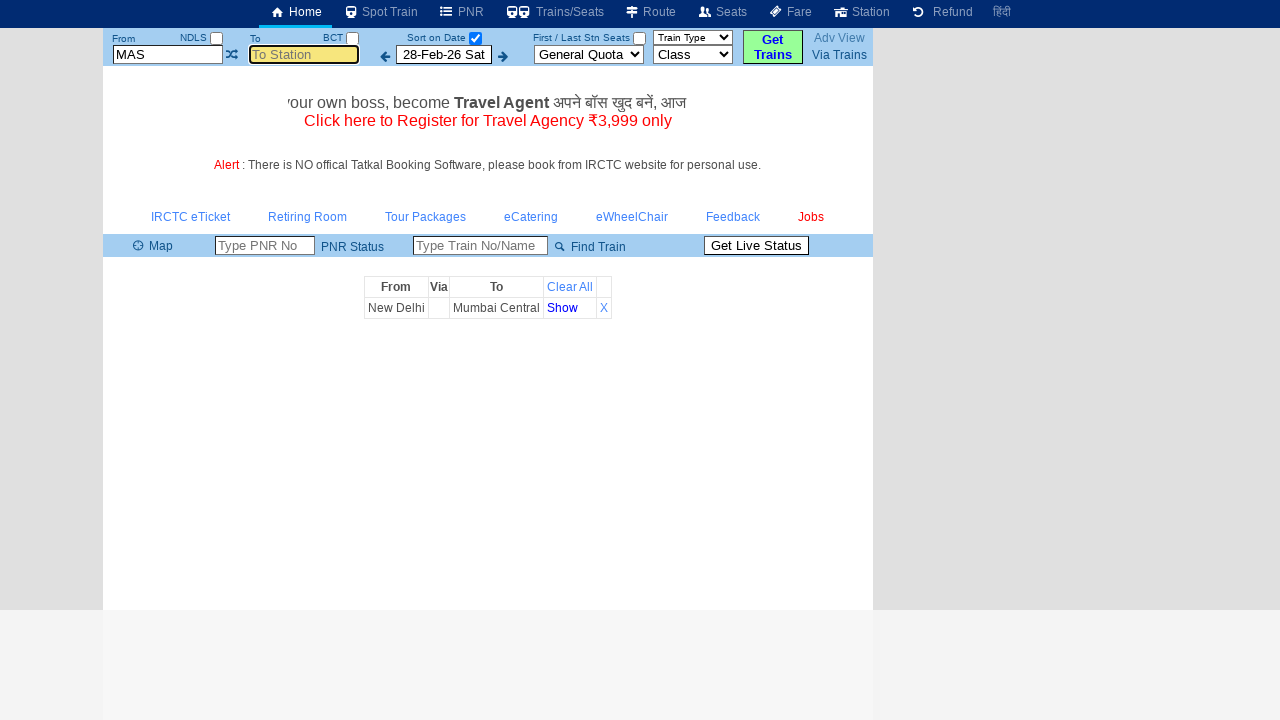

Filled 'To' station field with 'TPJ' (Tiruchirapalli) on #txtStationTo
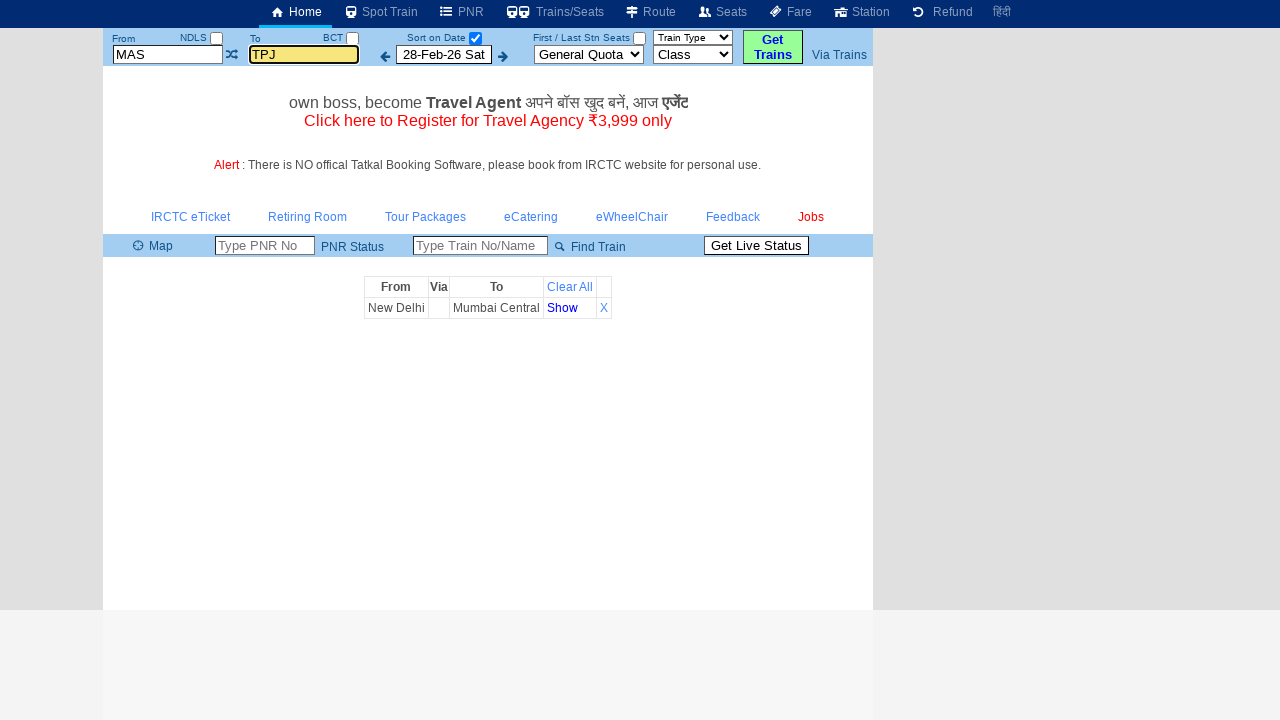

Pressed Enter to confirm destination station selection on #txtStationTo
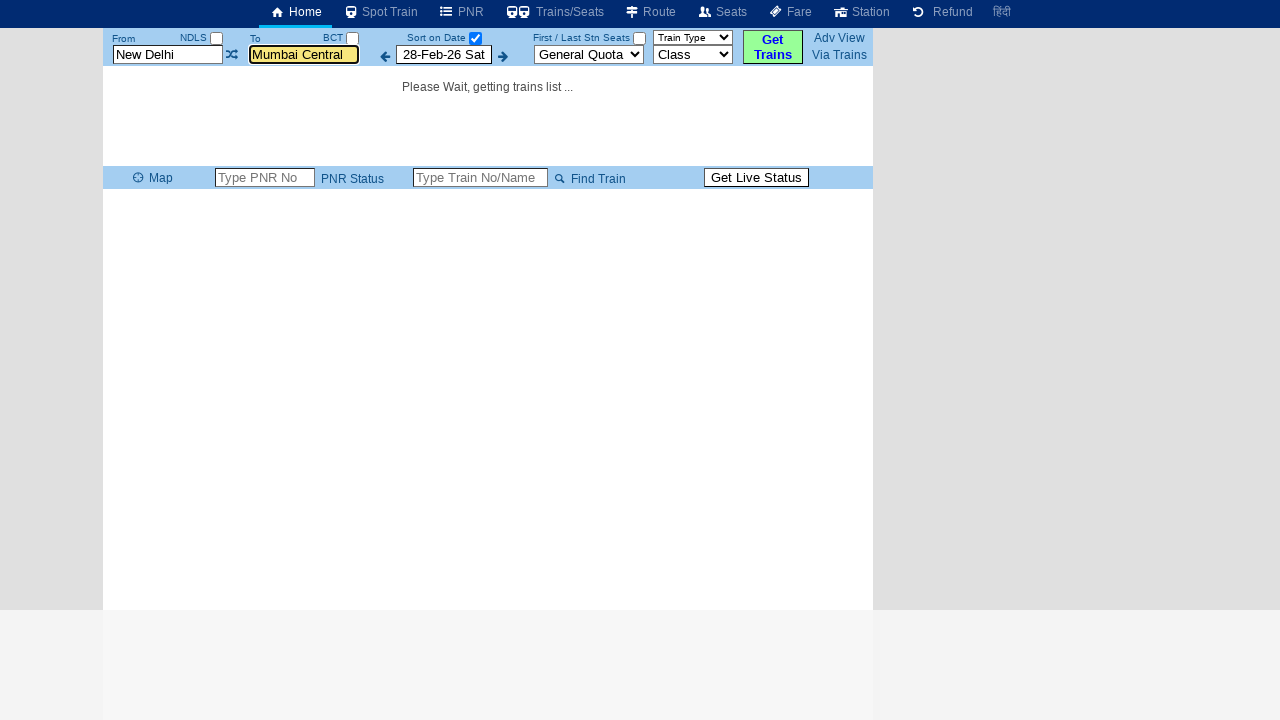

Waited 2 seconds for page to process station inputs
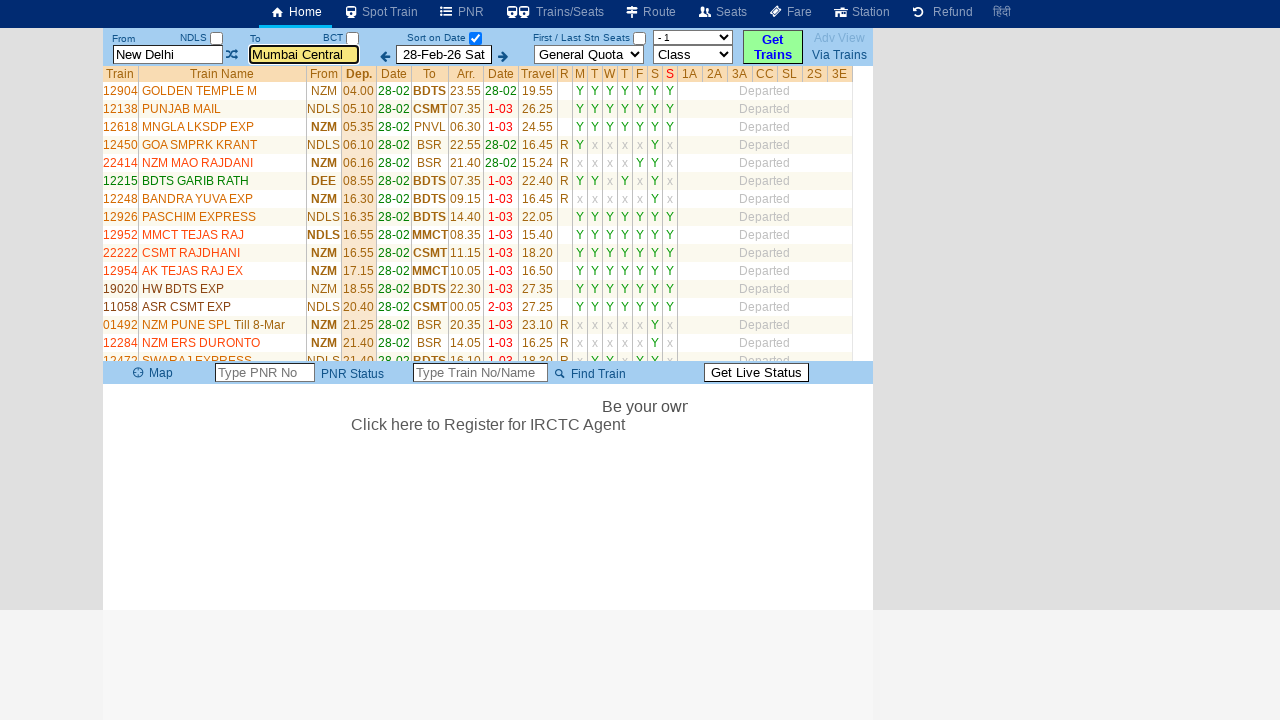

Clicked the date filter checkbox at (475, 38) on #chkSelectDateOnly
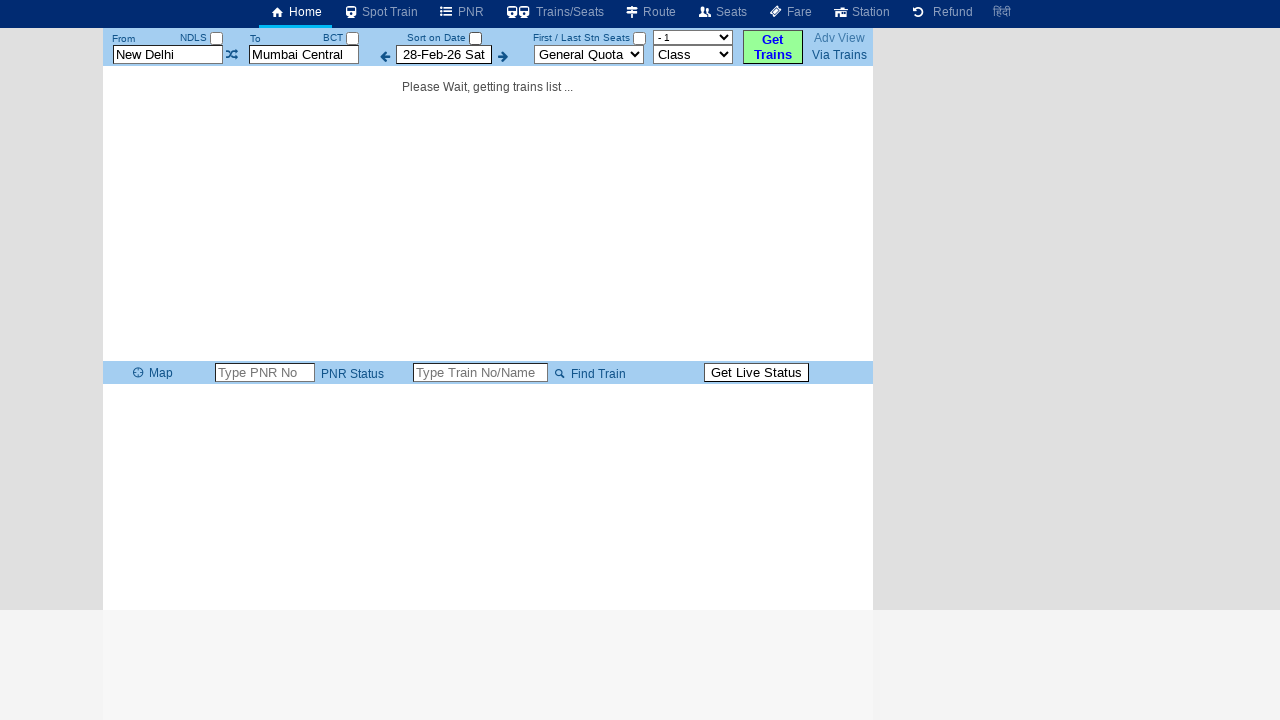

Waited 2 seconds for train list to load
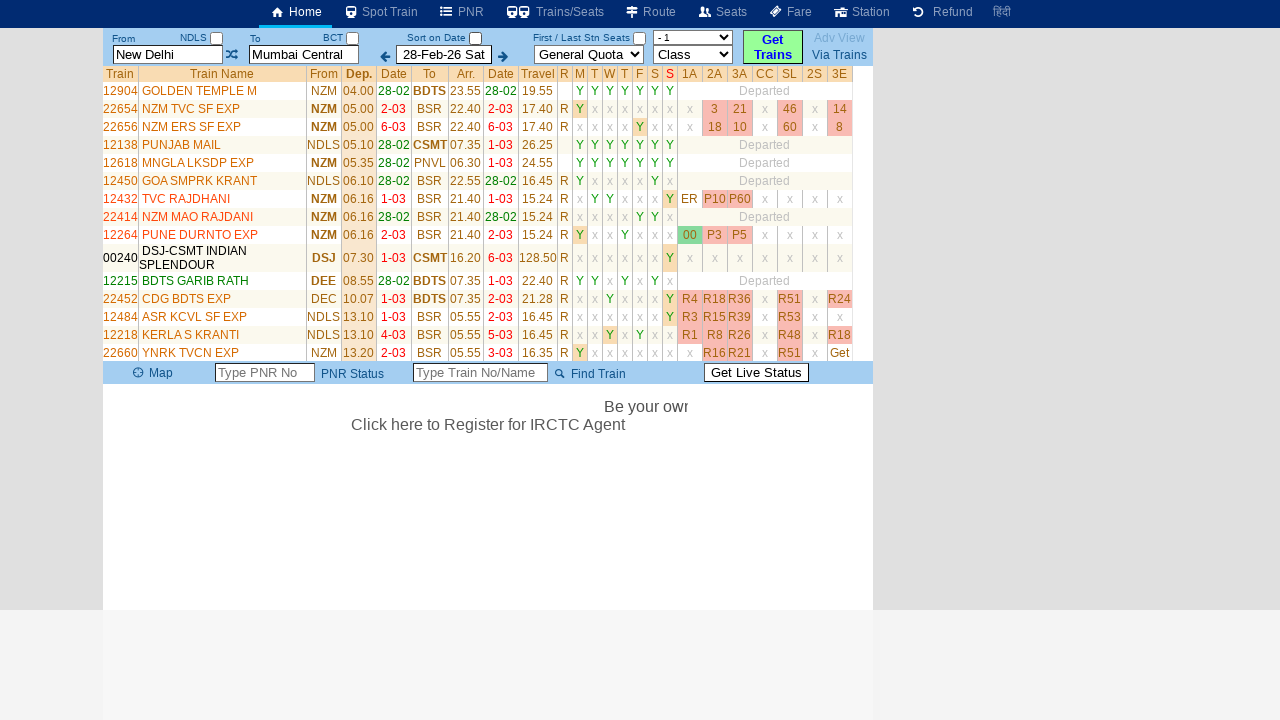

Verified train list table loaded with train rows
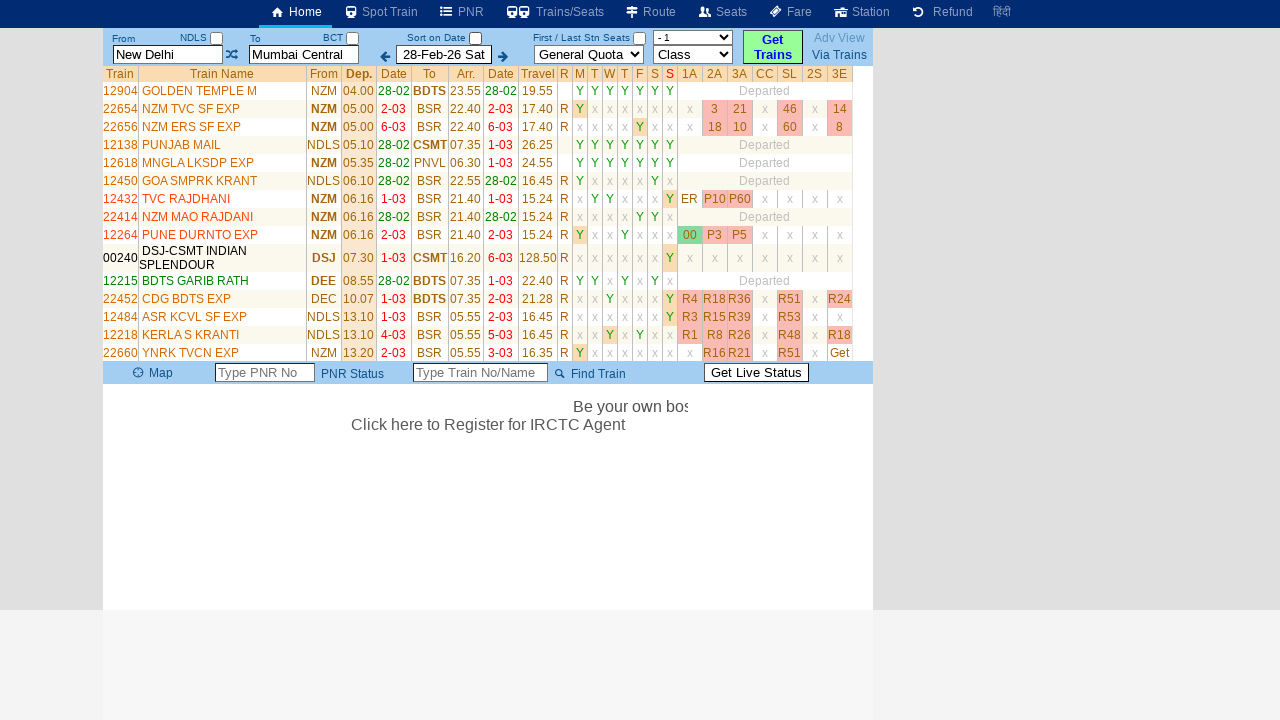

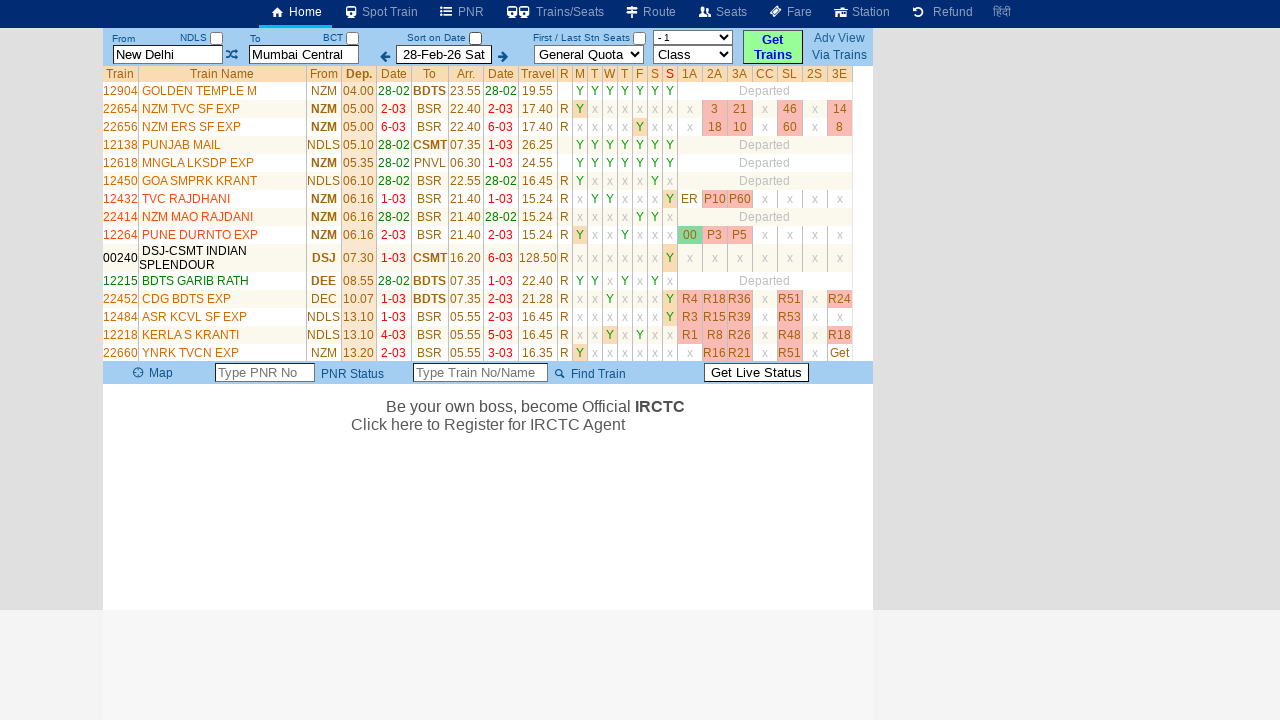